Tests mobile number validation with fewer than required digits

Starting URL: https://demoqa.com/automation-practice-form

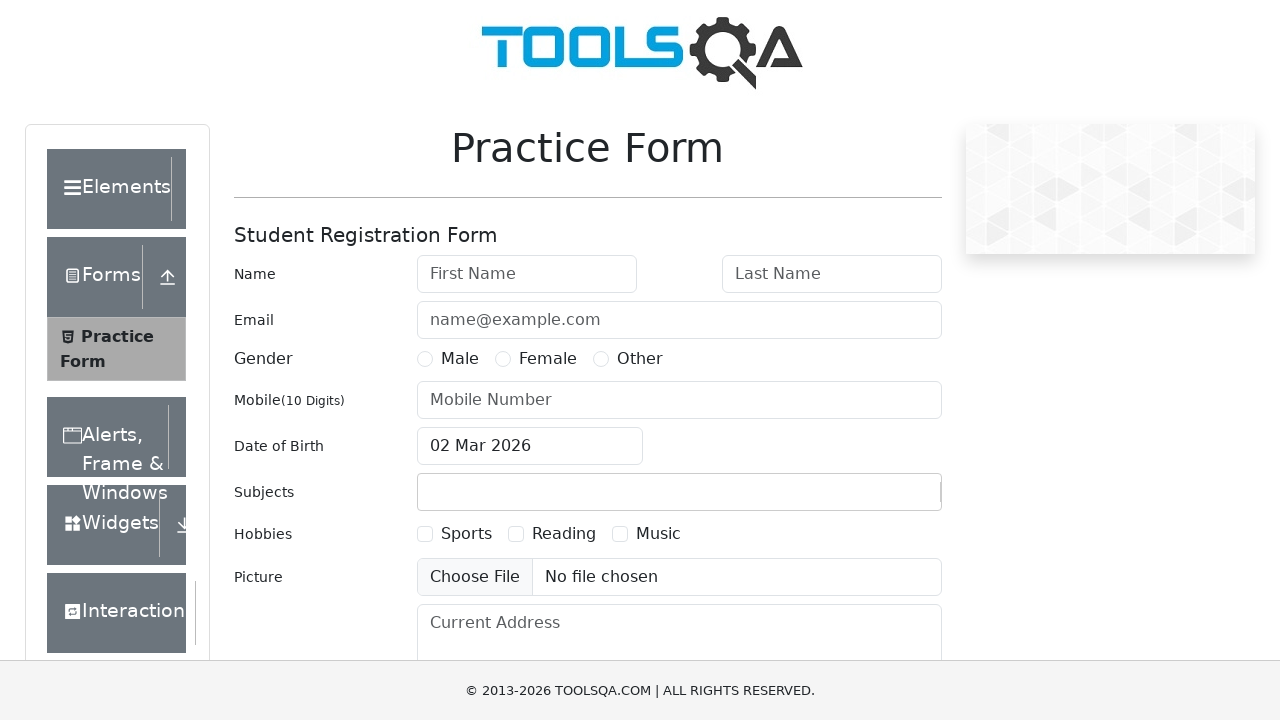

Filled first name field with 'Sarika' on #firstName
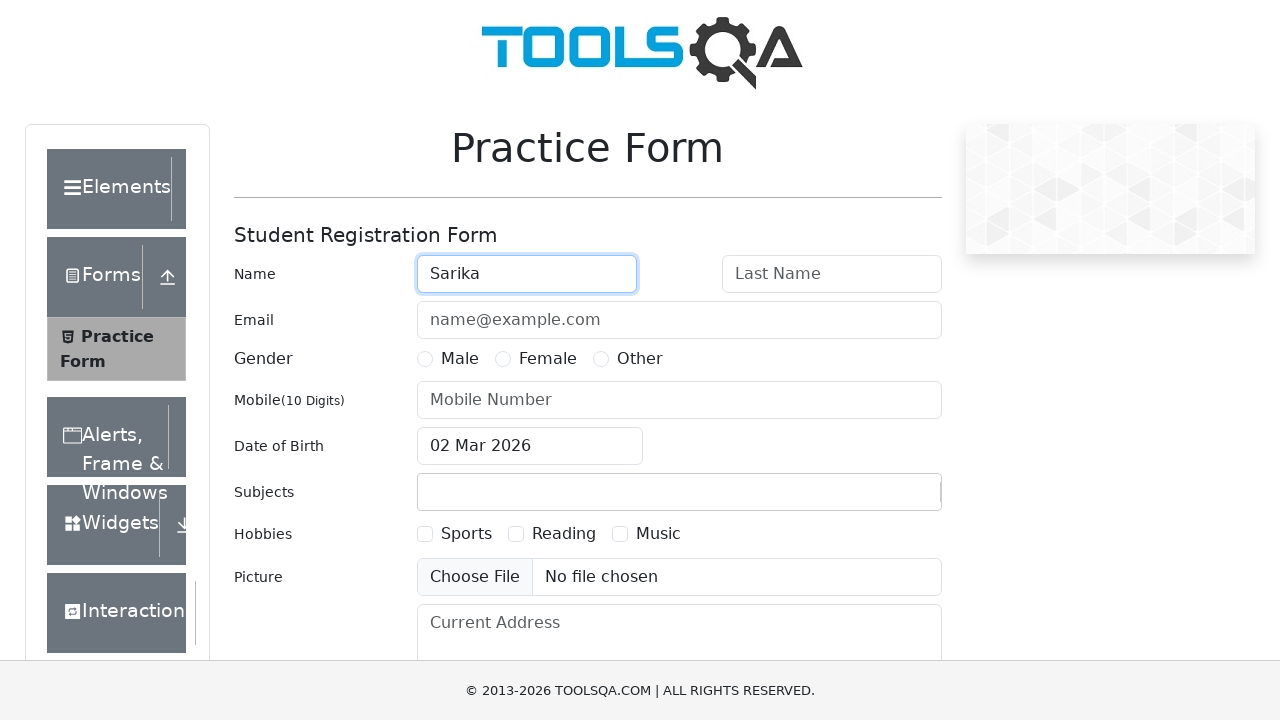

Filled last name field with 'Shrestha' on #lastName
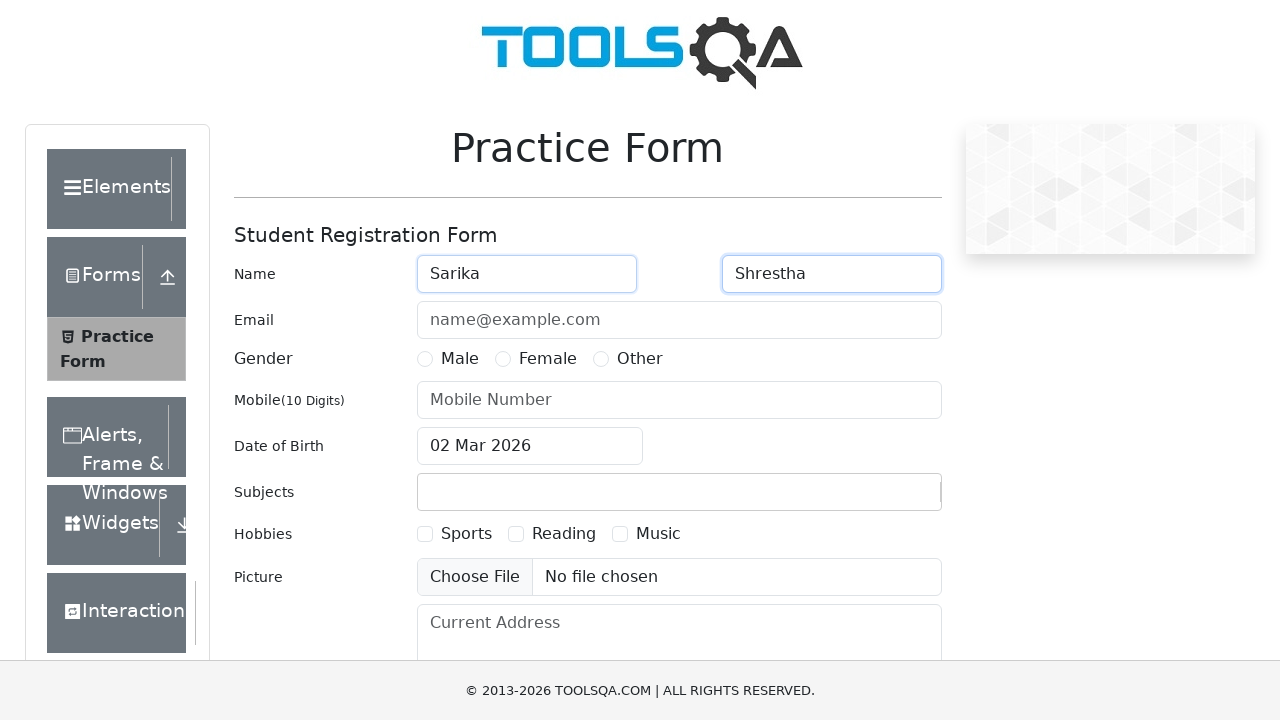

Filled email field with 'sarikastha@gmail.com' on #userEmail
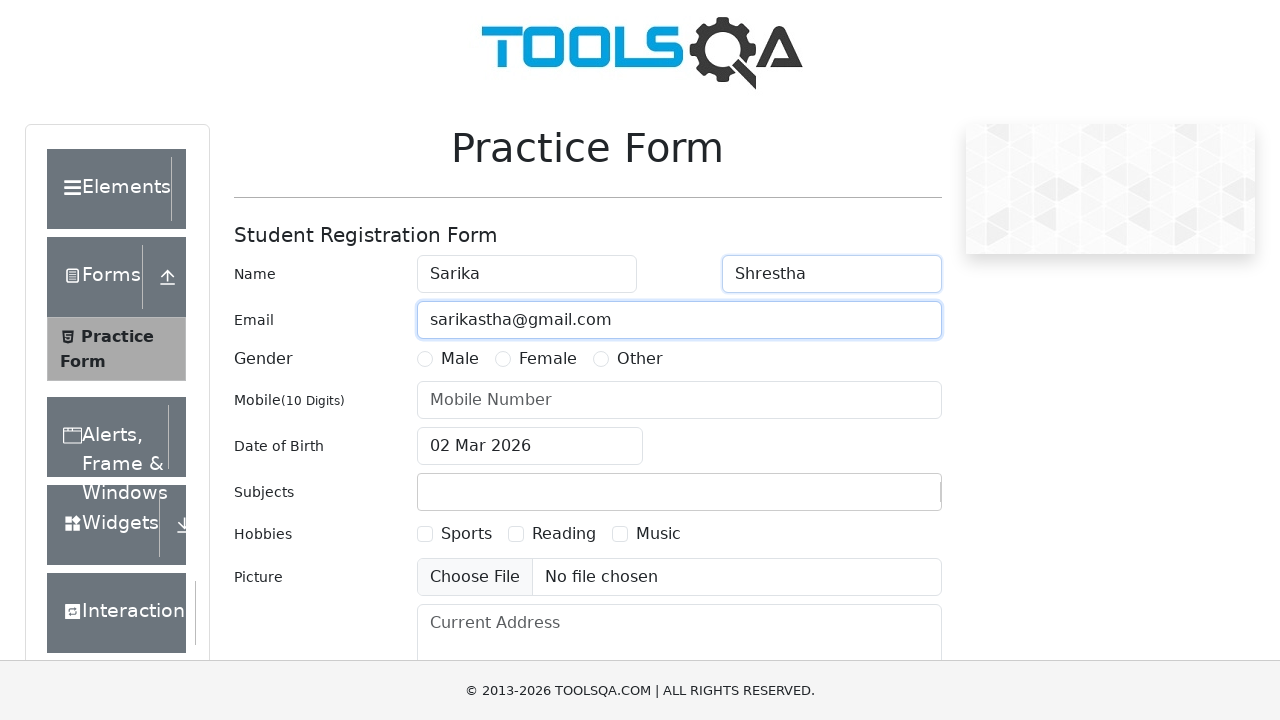

Selected Female gender option at (548, 359) on xpath=//label[text()='Female']
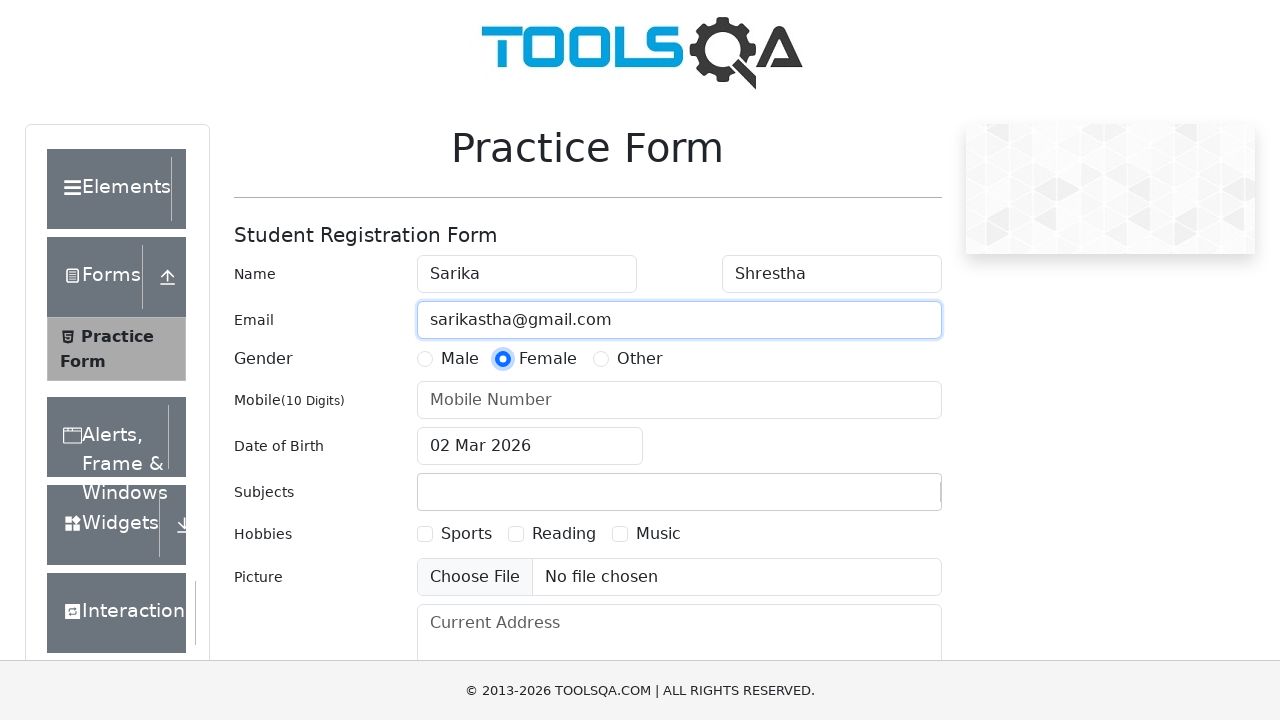

Filled mobile number field with 8 digits (98765432) - less than required on #userNumber
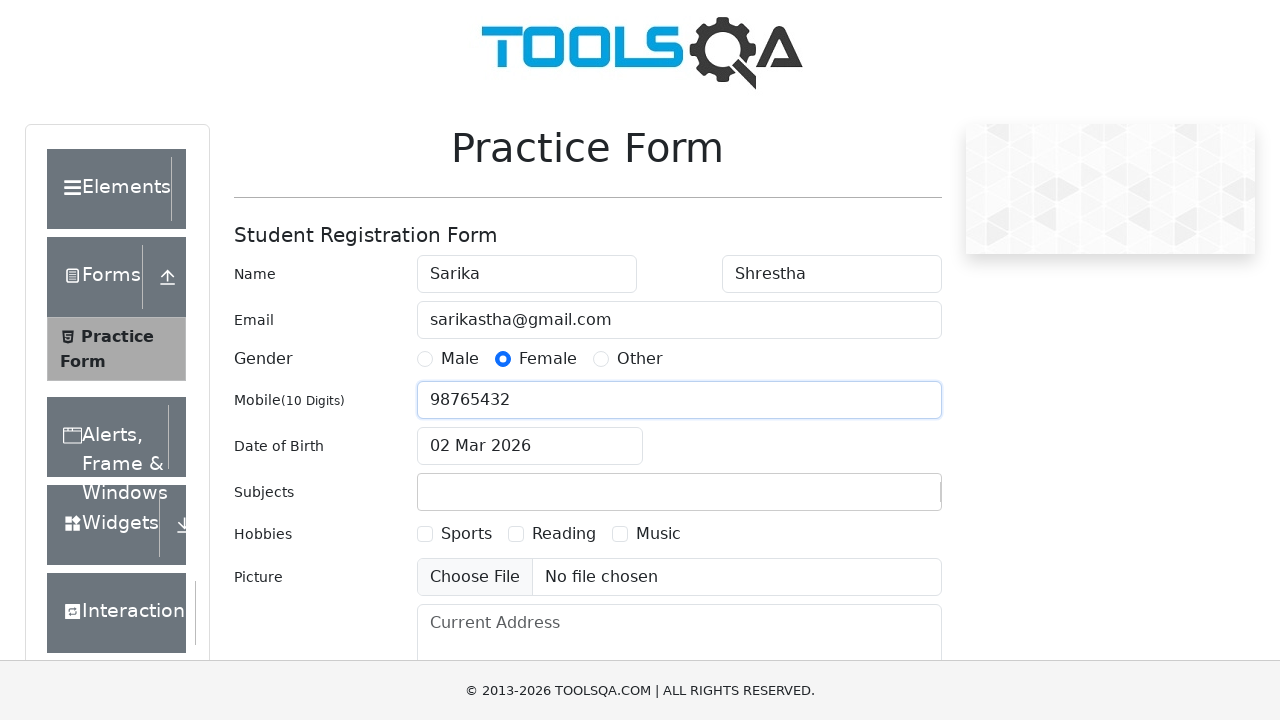

Clicked submit button to test mobile validation with insufficient digits at (885, 499) on #submit
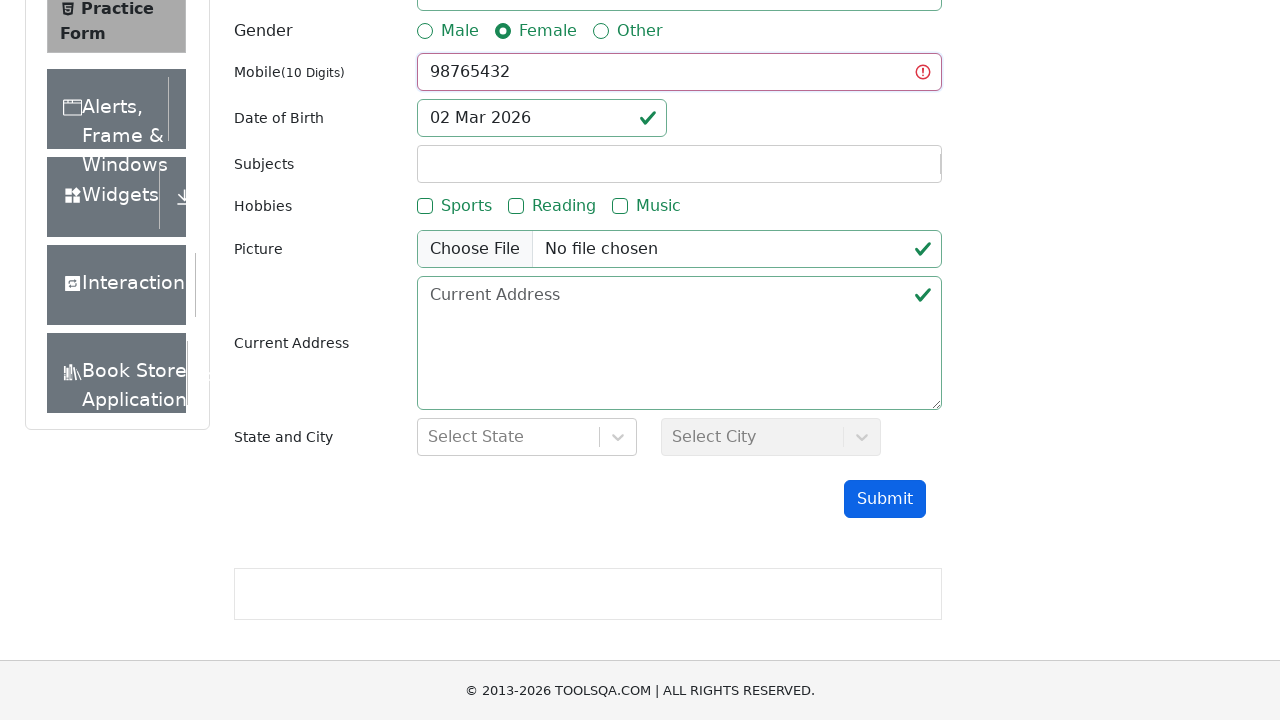

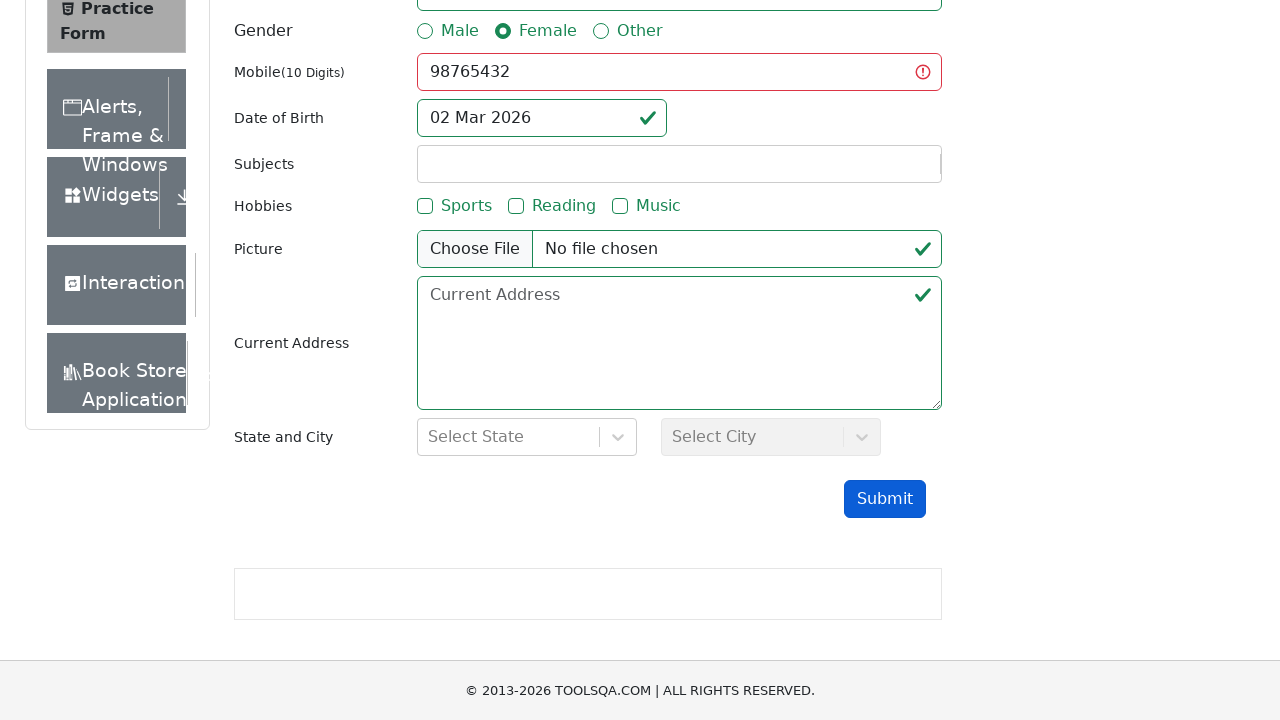